Tests drag and drop functionality on jQuery UI demo page by navigating to the Droppable section, switching to an iframe, and performing a drag and drop operation

Starting URL: https://jqueryui.com

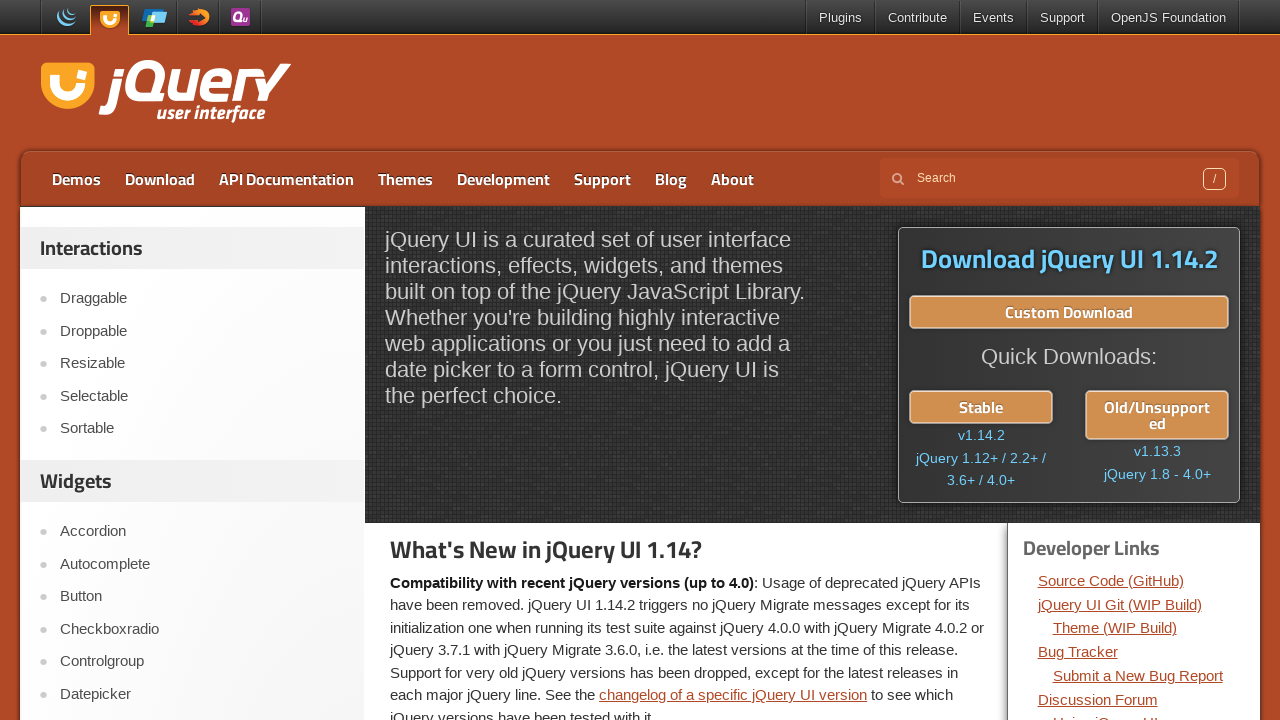

Clicked on Droppable link to navigate to drag and drop demo at (202, 331) on text=Droppable
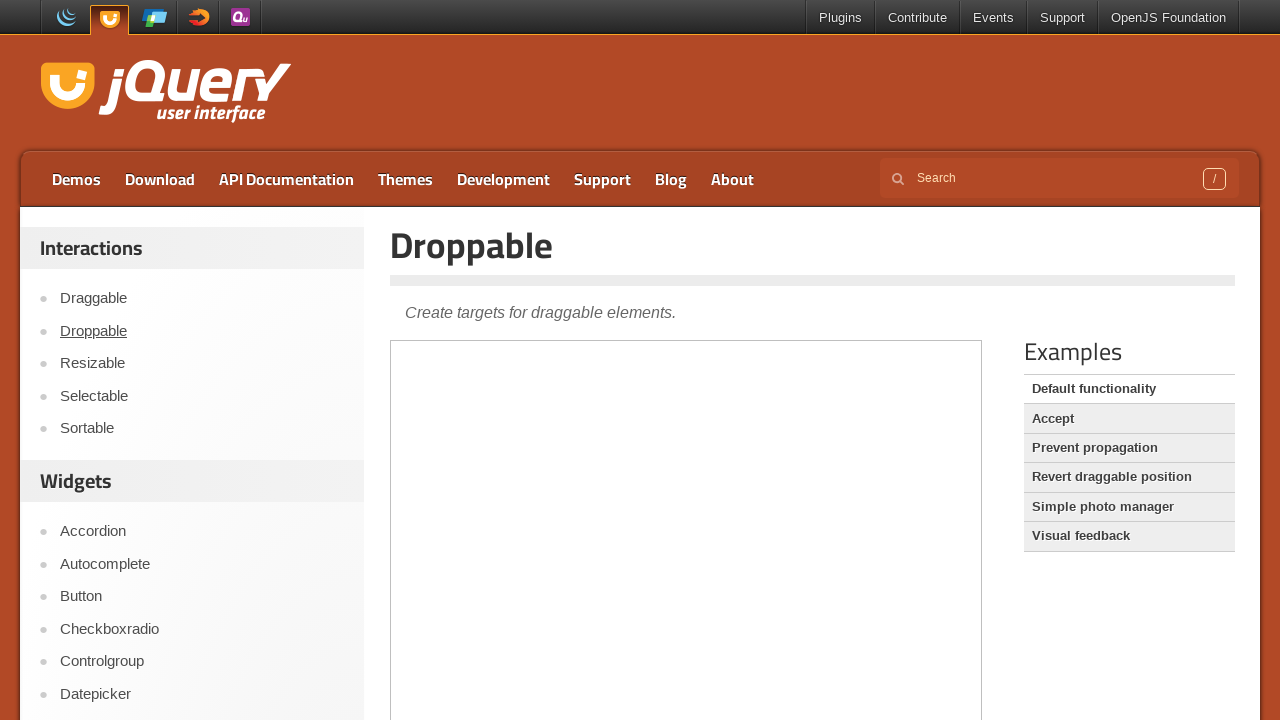

Located iframe containing drag and drop demo
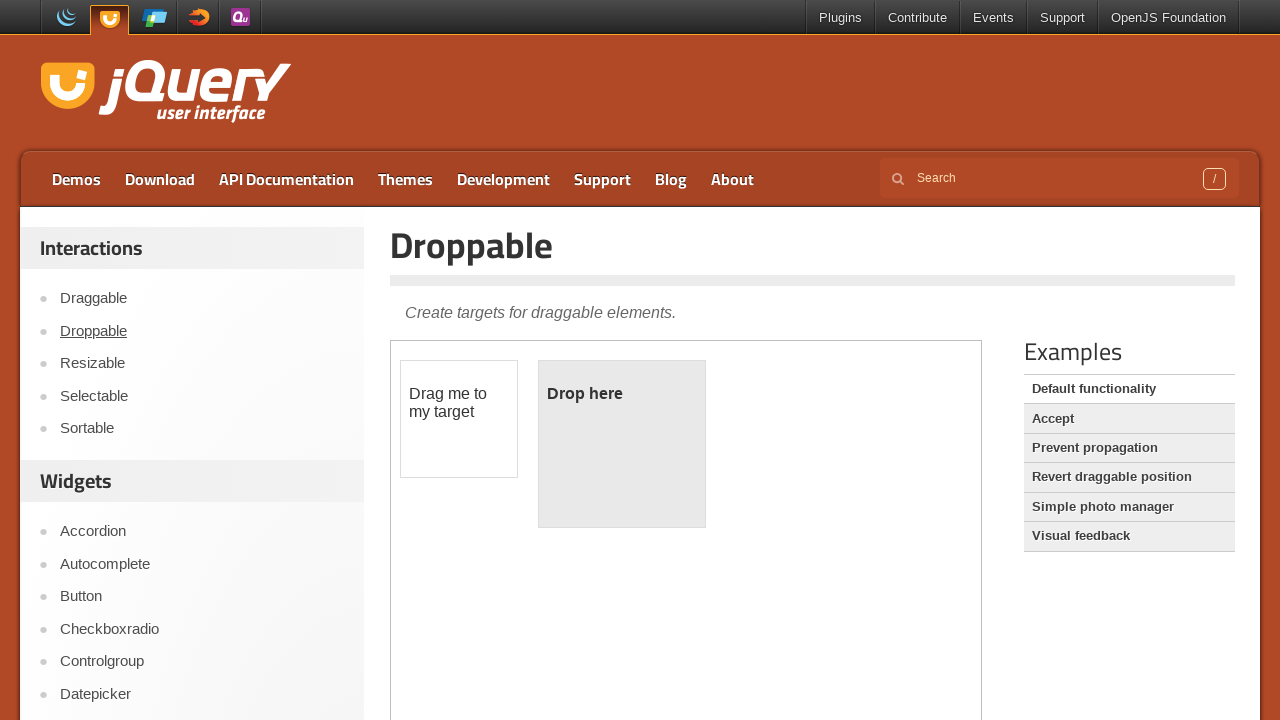

Located draggable element in iframe
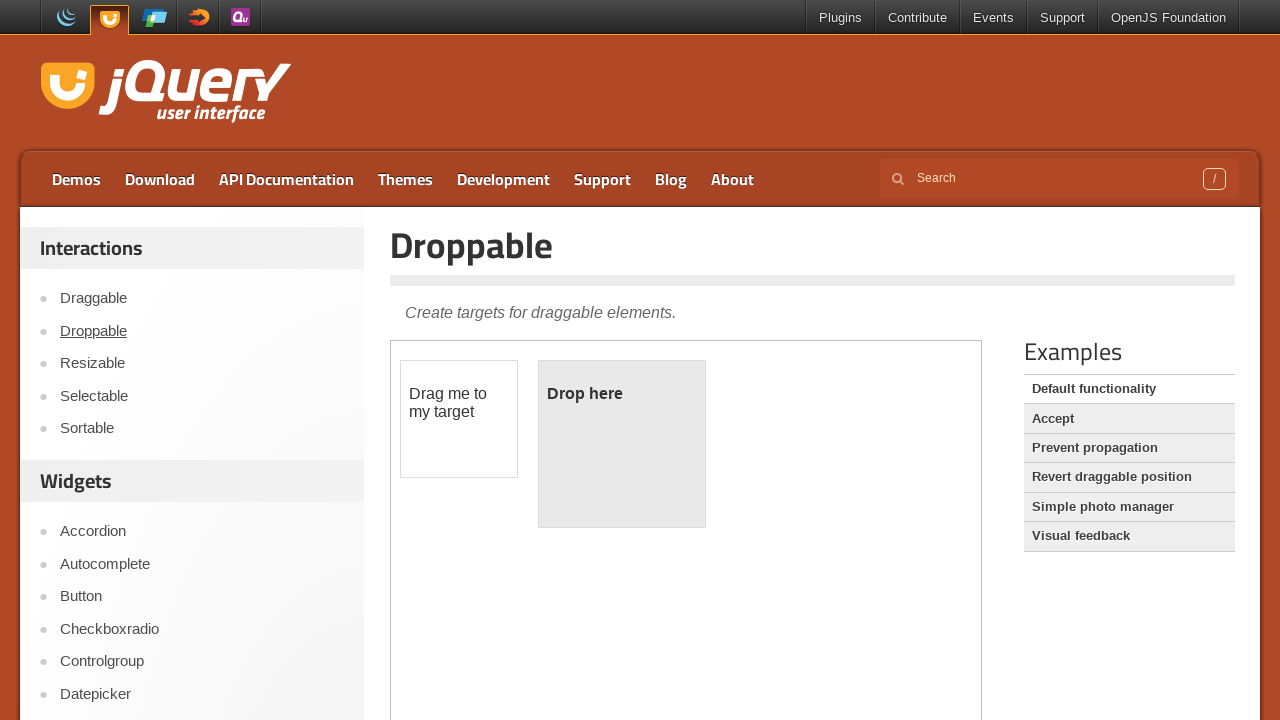

Located droppable element in iframe
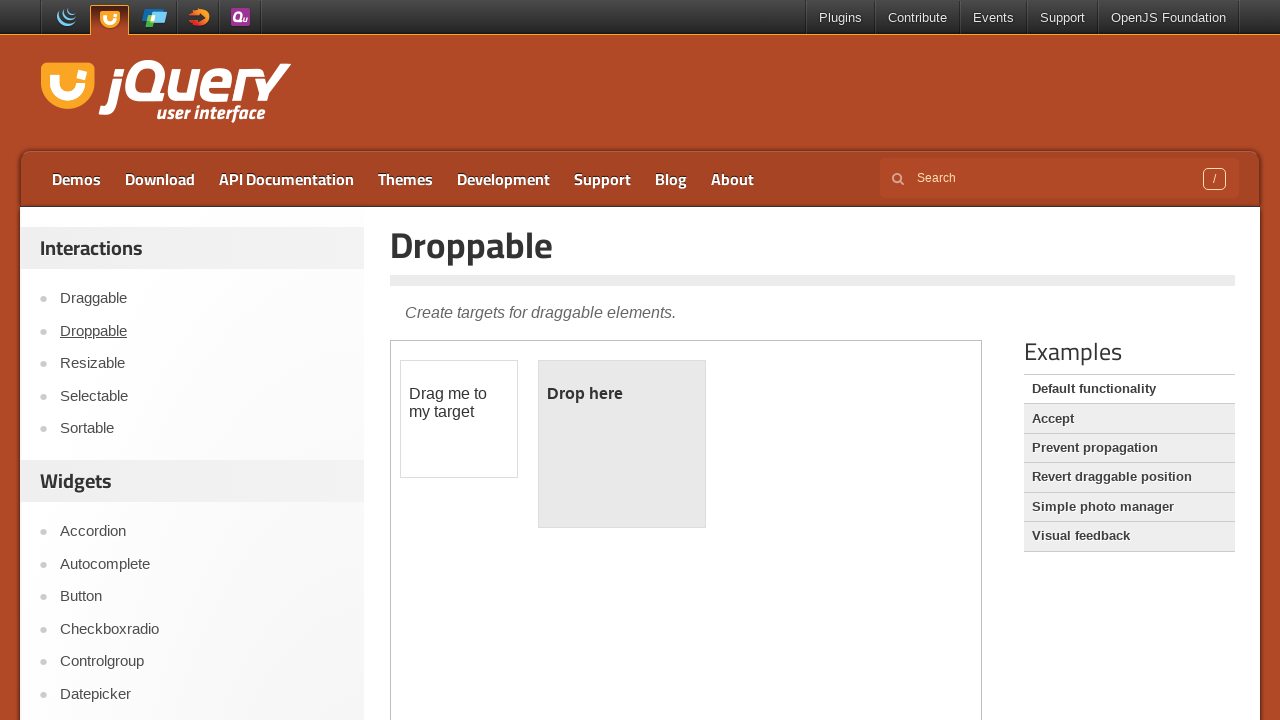

Performed drag and drop operation from draggable to droppable element at (622, 444)
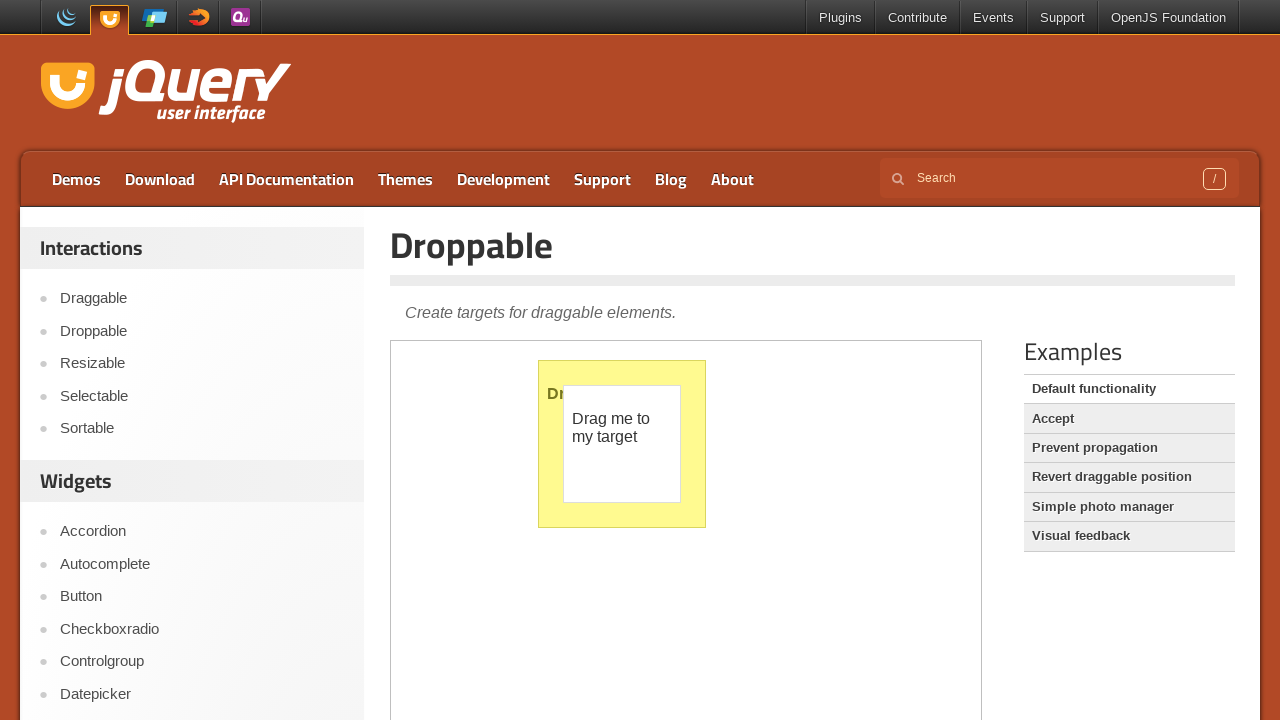

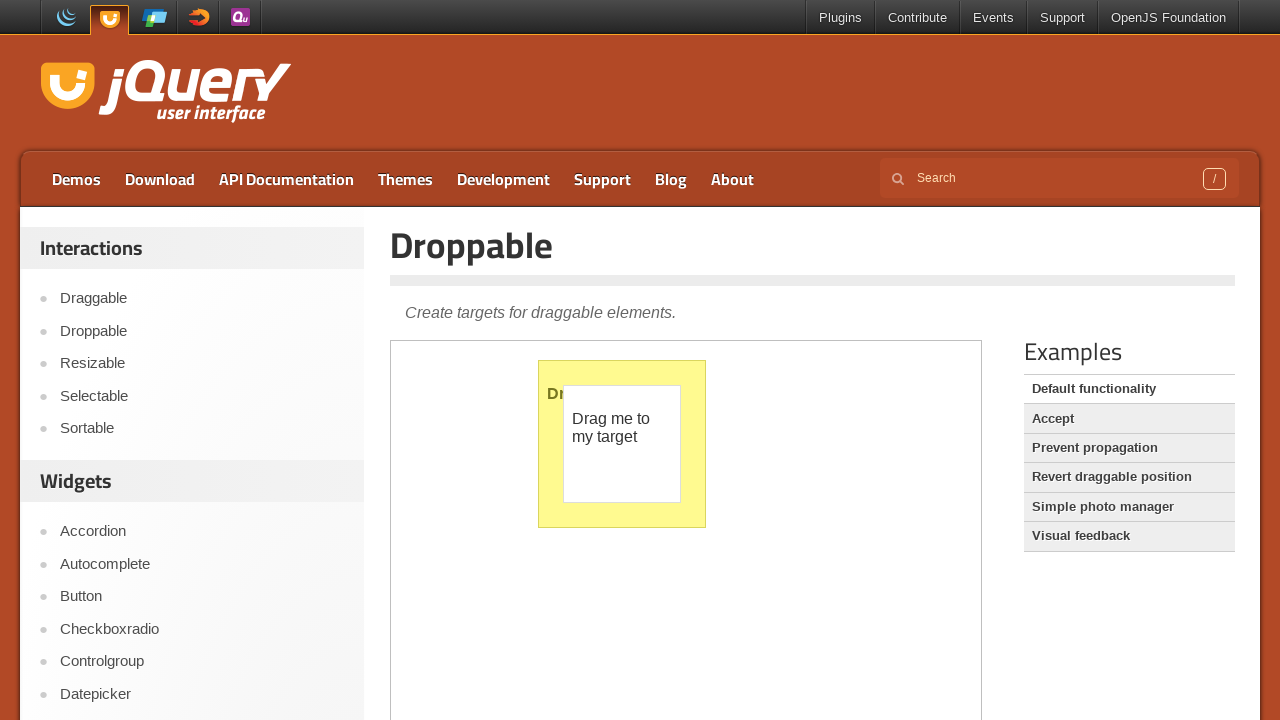